Tests page scrolling functionality by pressing arrow down keys and using mouse wheel to scroll down the page multiple times.

Starting URL: https://gamestalente.de/

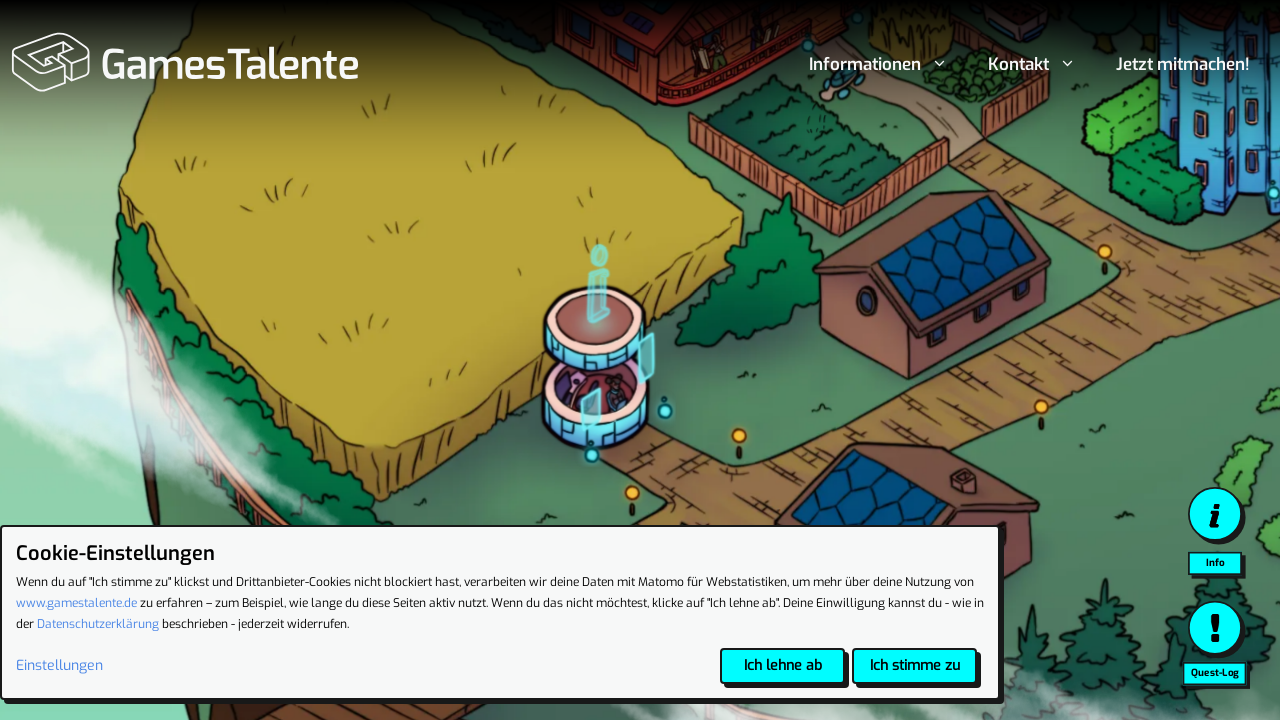

Pressed arrow down key to scroll
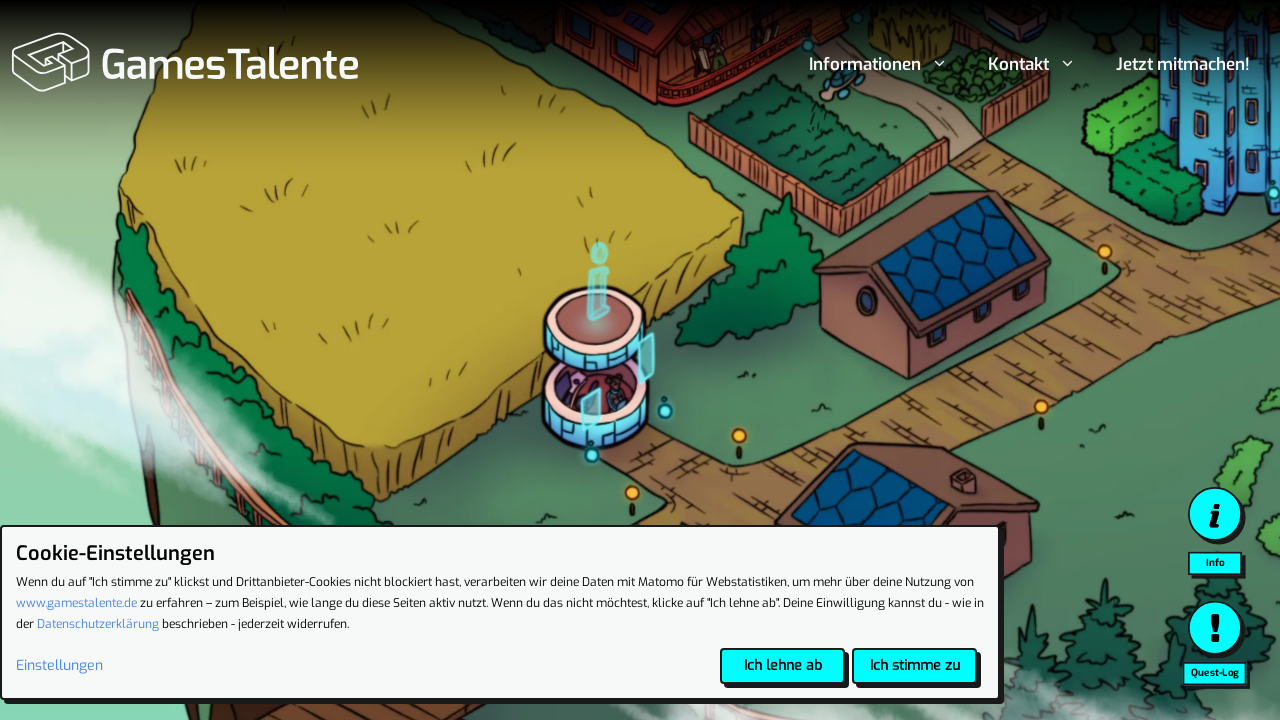

Scrolled down using mouse wheel (1st scroll)
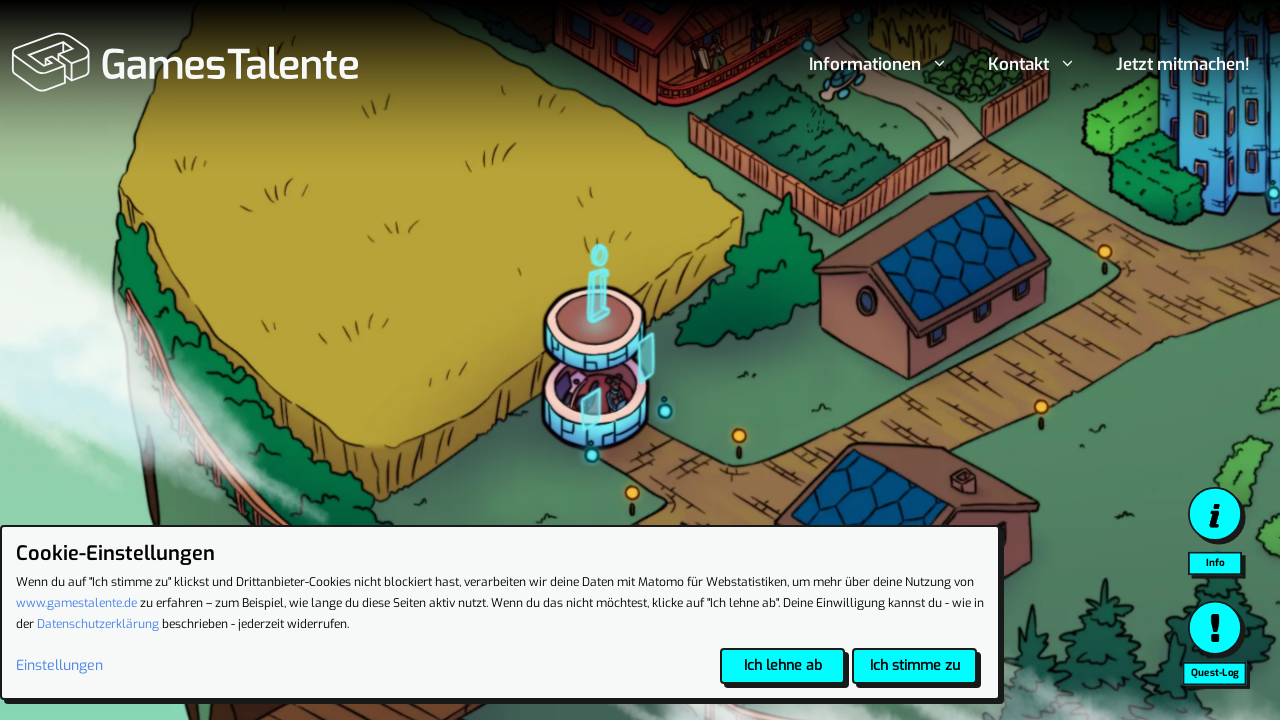

Scrolled down using mouse wheel (2nd scroll)
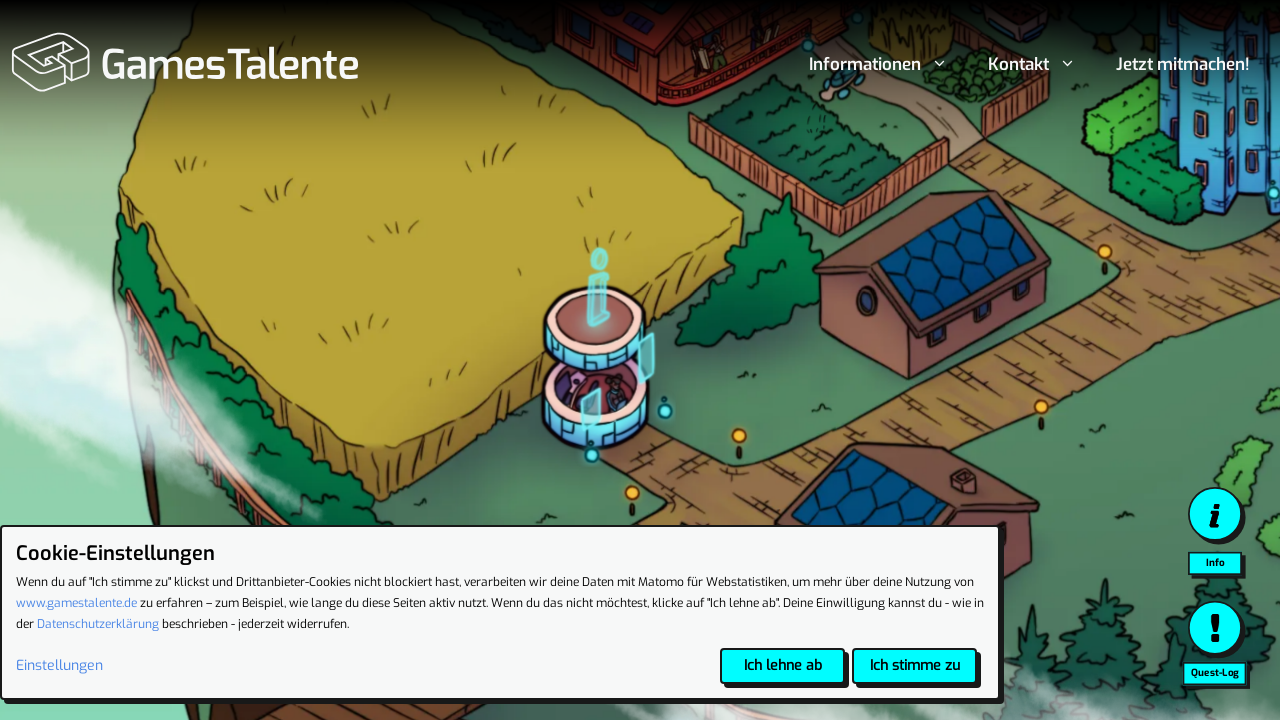

Scrolled down using mouse wheel (3rd scroll)
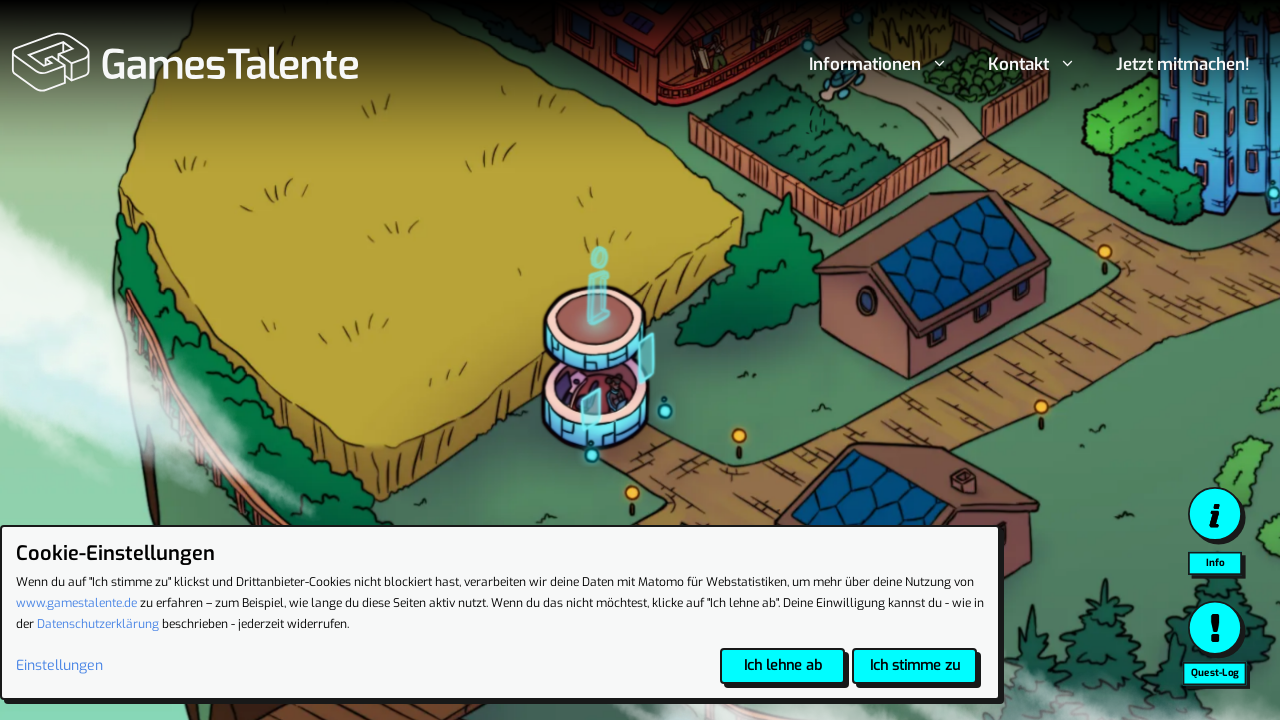

Pressed arrow down key to scroll again
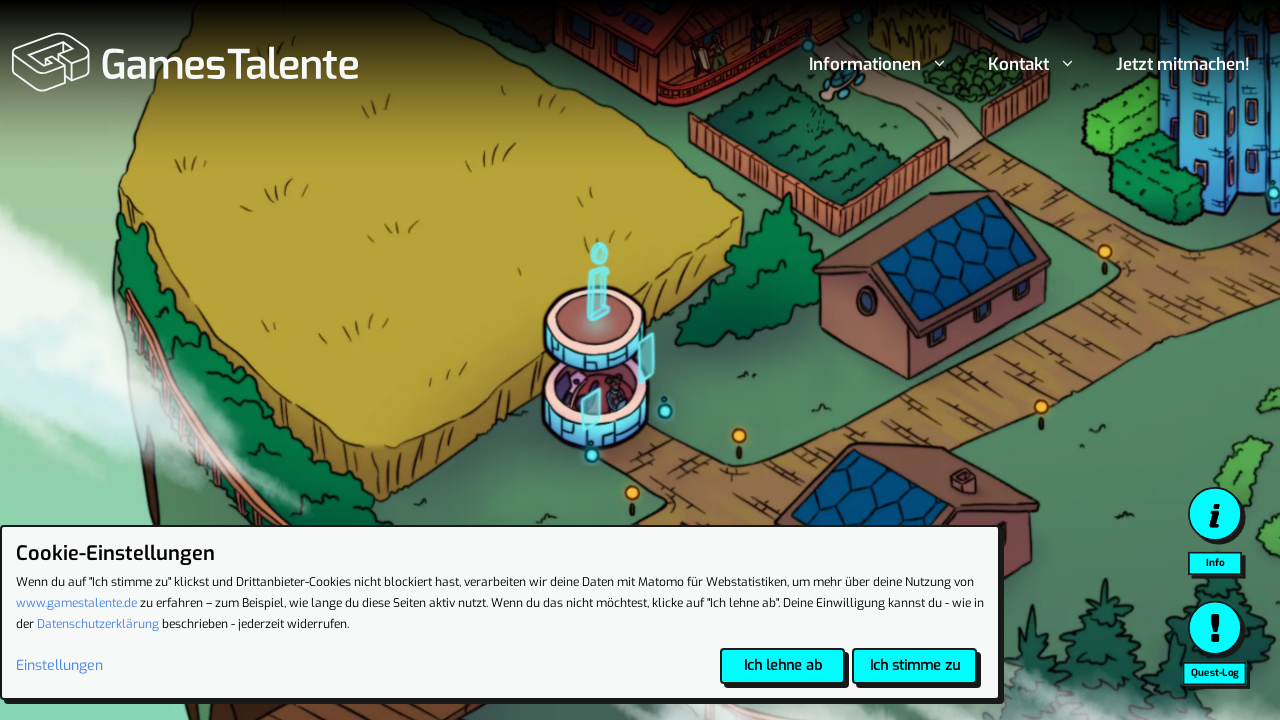

Scrolled down using mouse wheel (4th scroll)
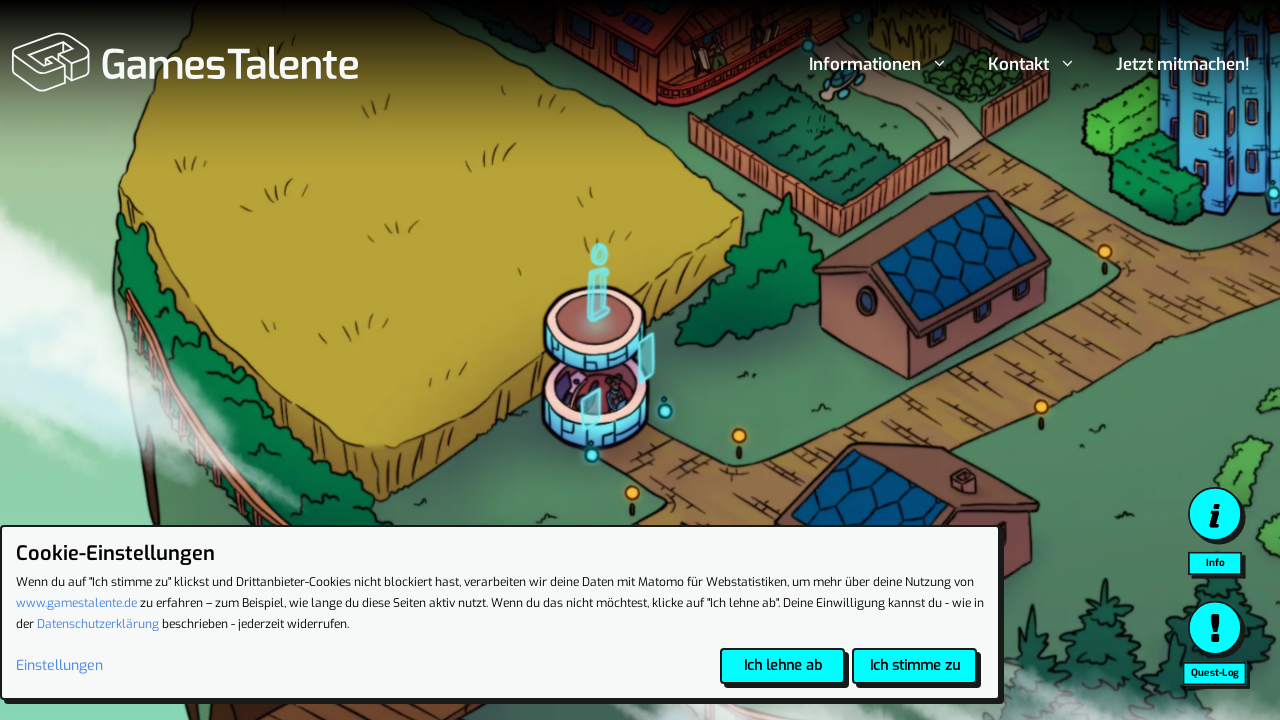

Scrolled down using mouse wheel (5th scroll)
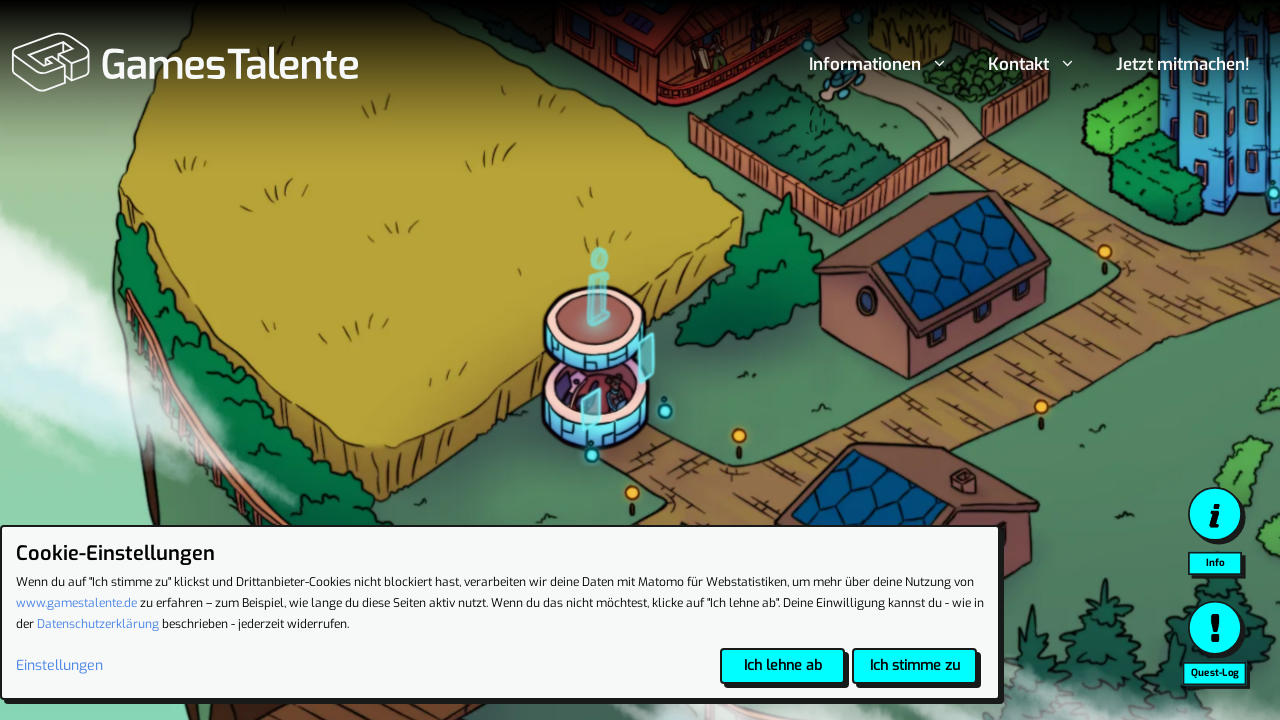

Scrolled down using mouse wheel (6th scroll)
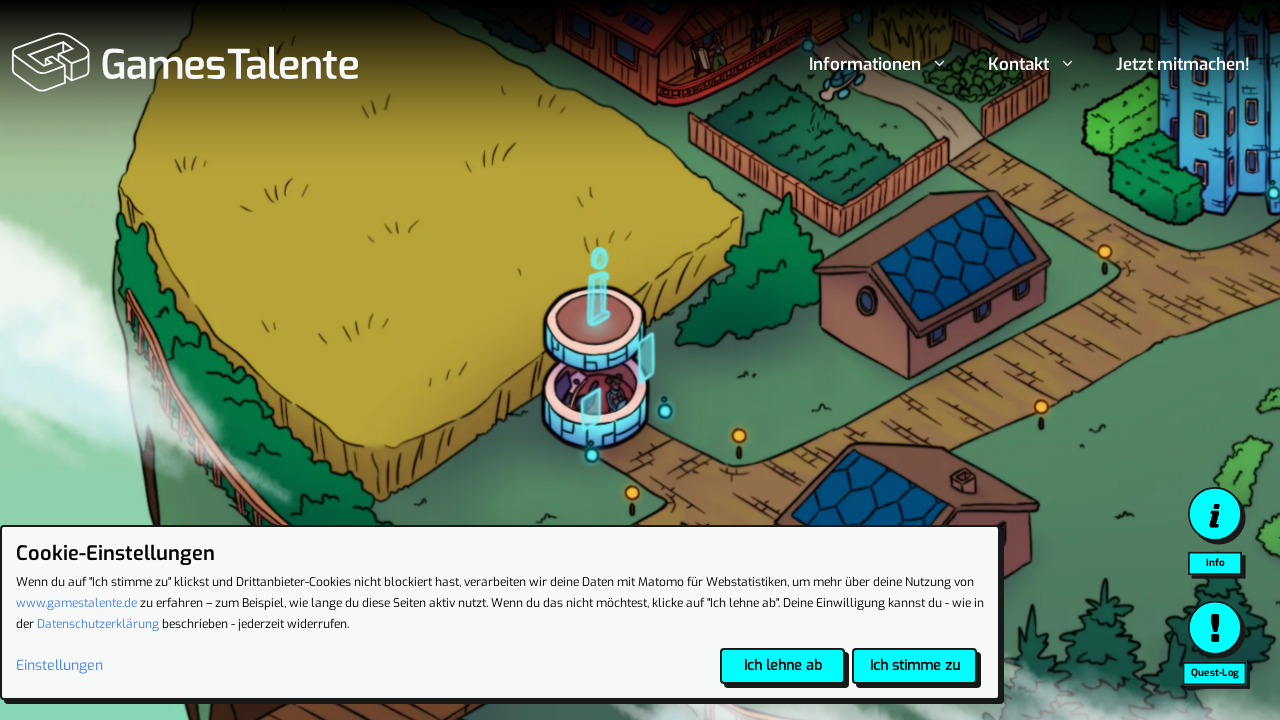

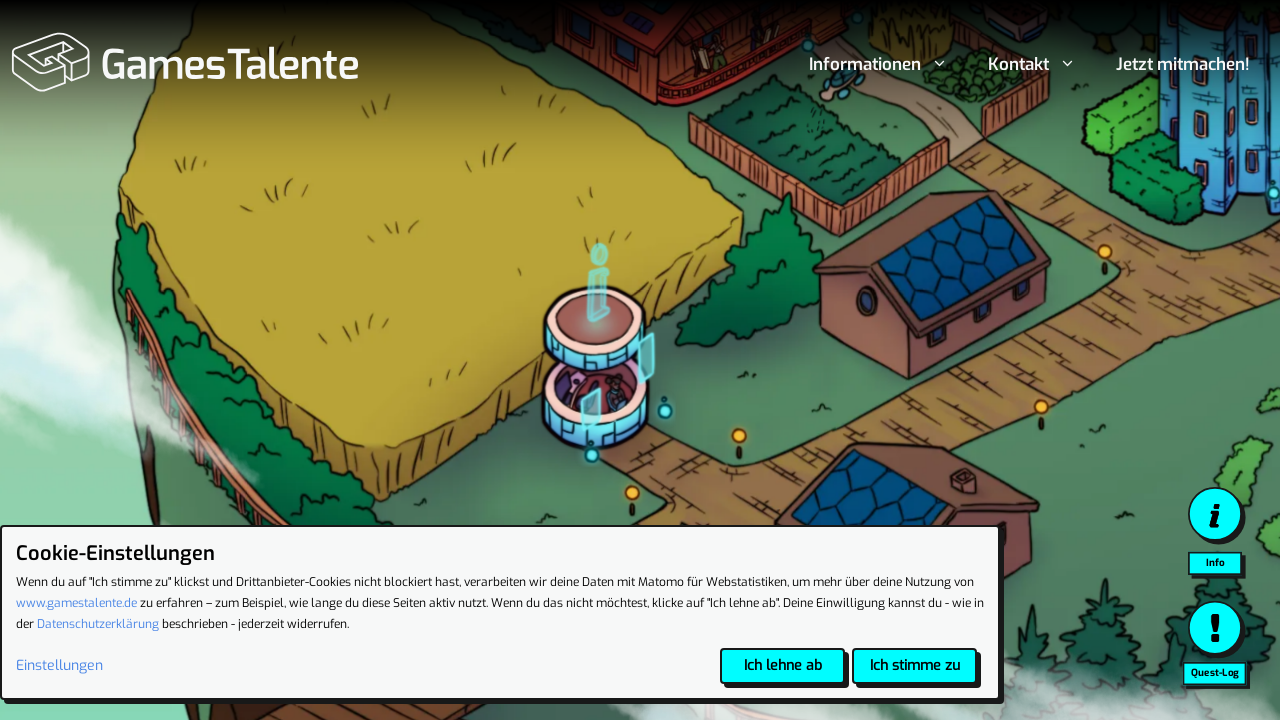